Navigates to Busan Bank's events page and tests pagination by clicking through multiple pages of event listings until reaching the last page or a maximum number of pages.

Starting URL: https://www.busanbank.co.kr/ib20/mnu/BHPBKI393002005

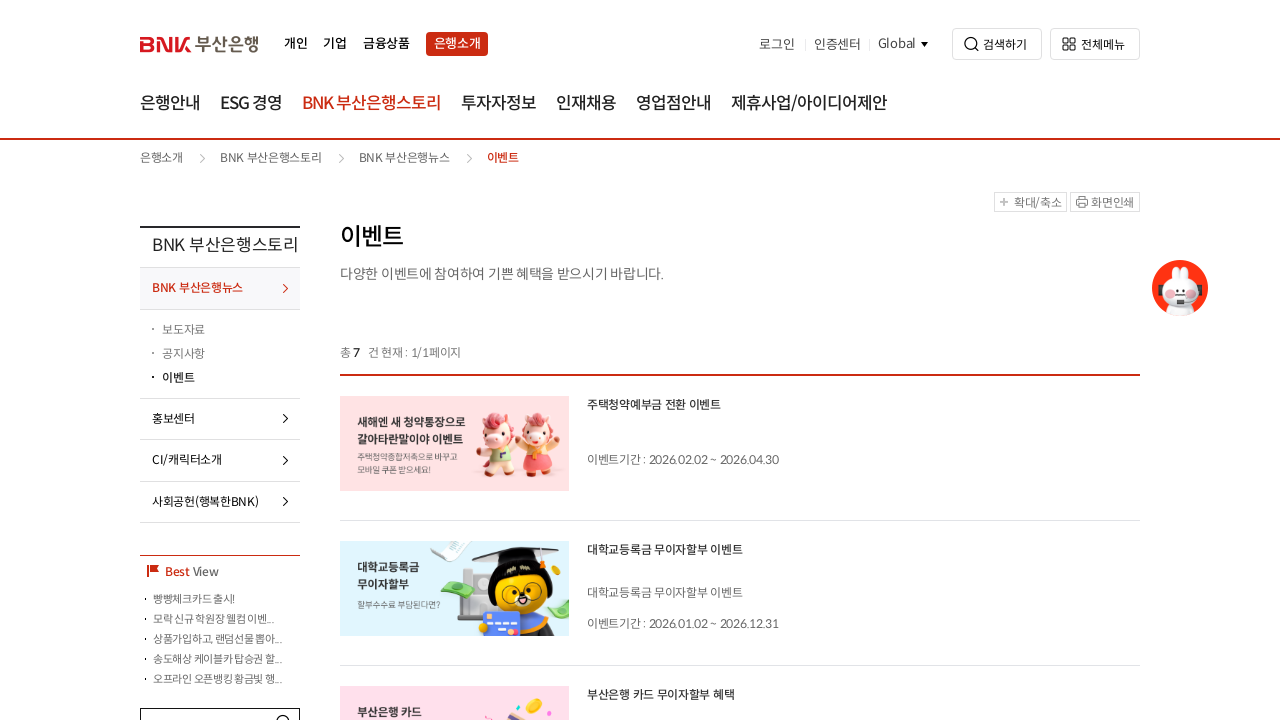

Event list loaded on initial page
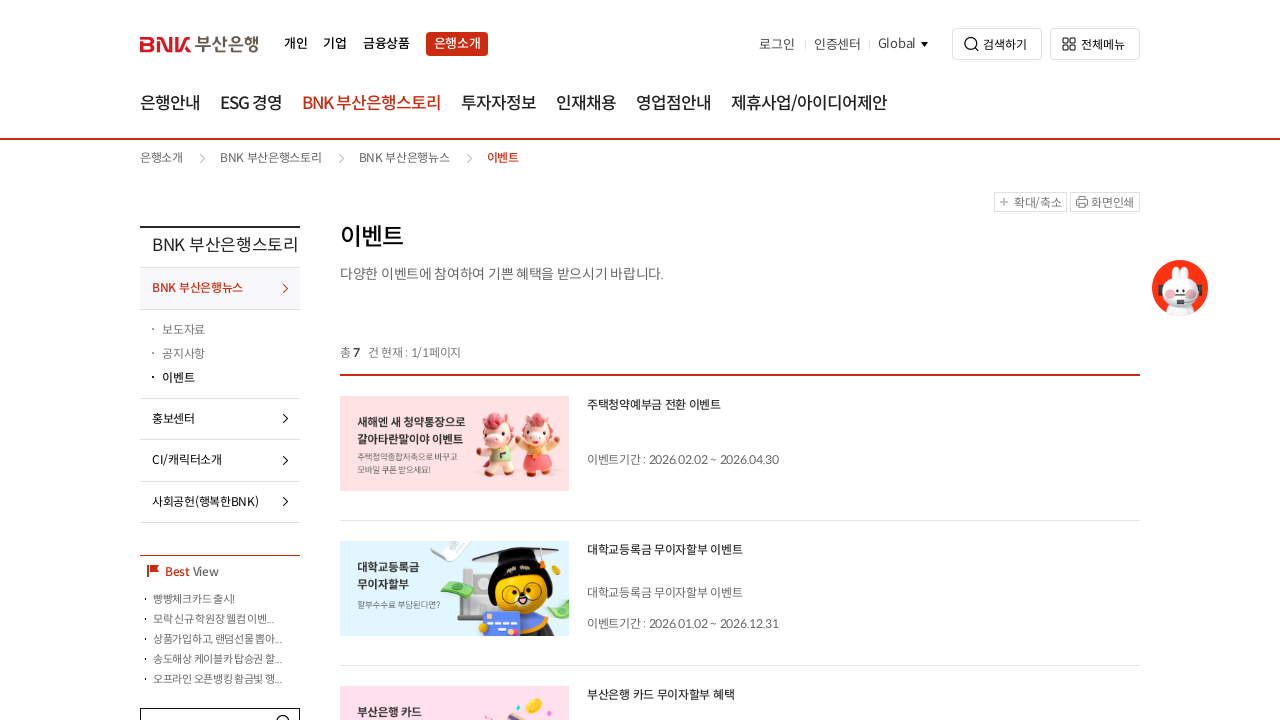

Clicked next button to navigate to page 2 at (778, 360) on .direction.next
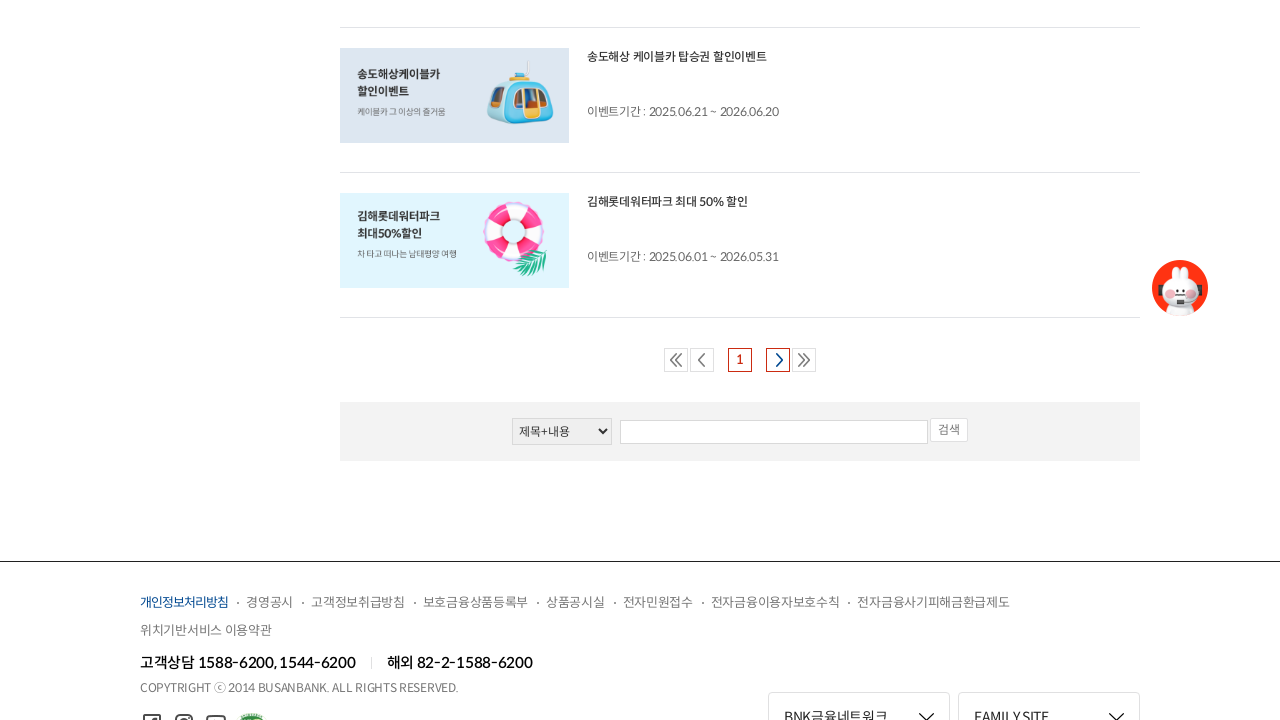

Event list loaded on page 2
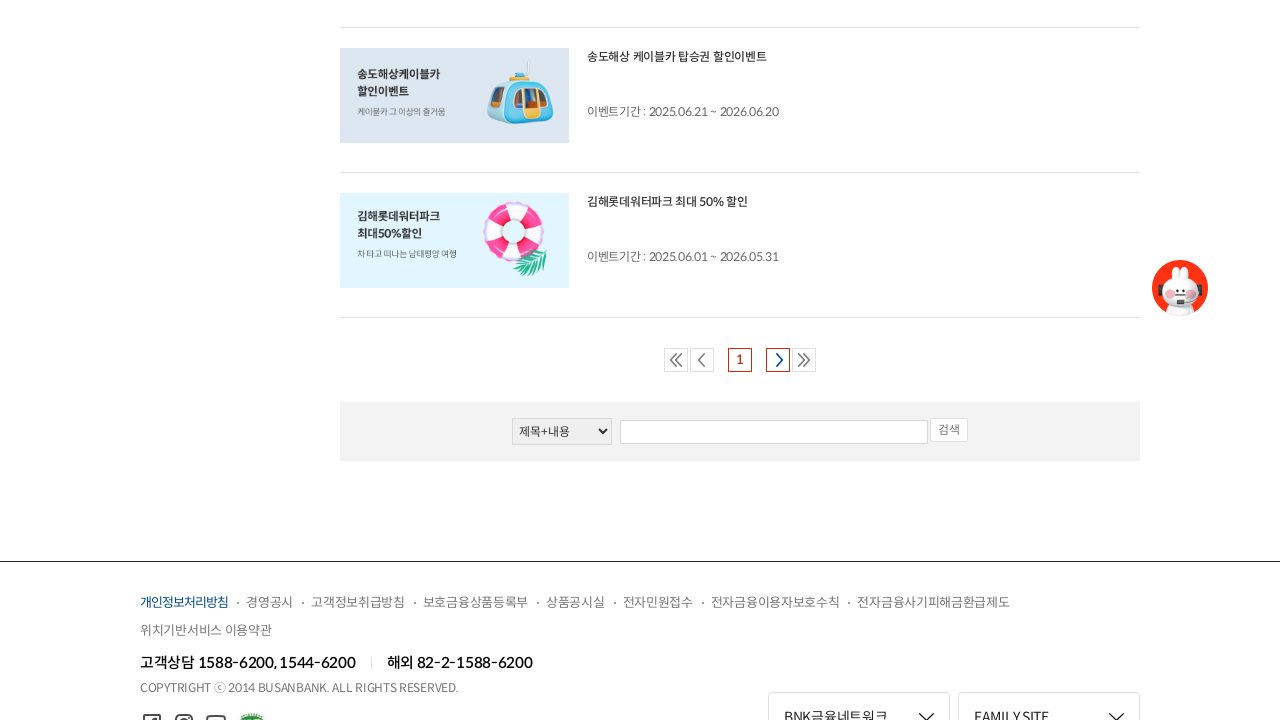

Waited 1 second for page content to stabilize
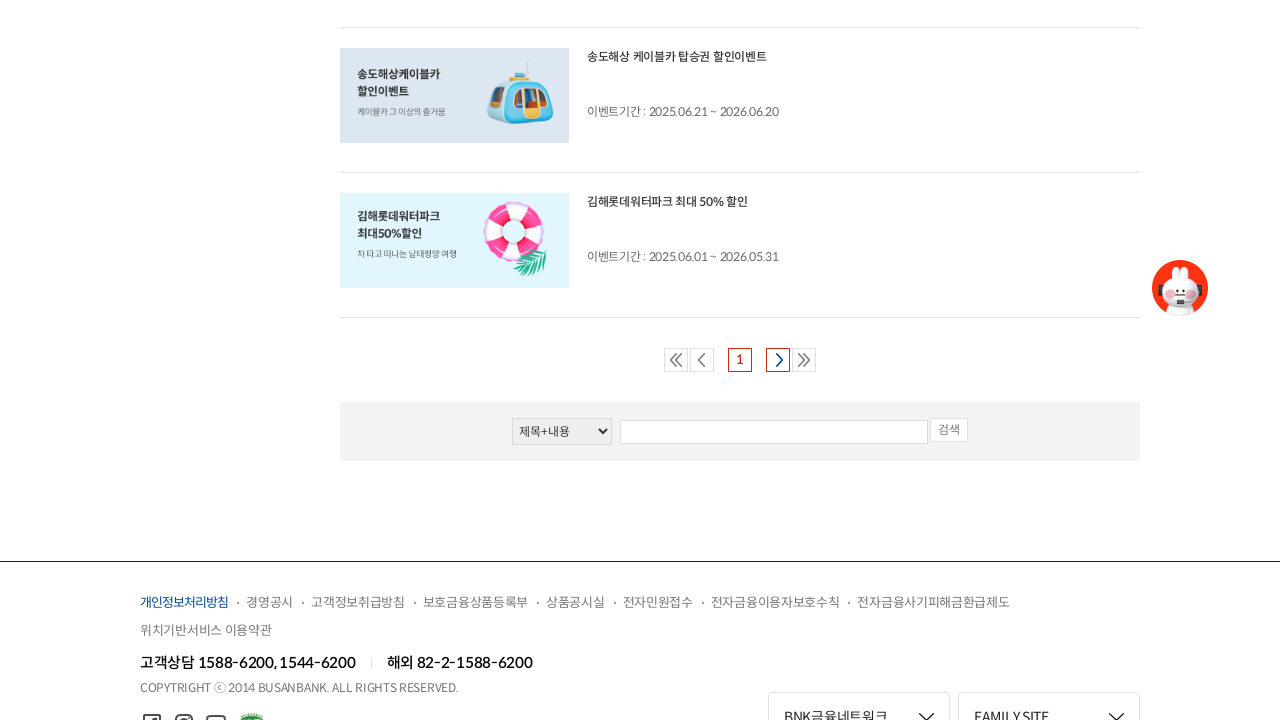

Clicked next button to navigate to page 3 at (778, 360) on .direction.next
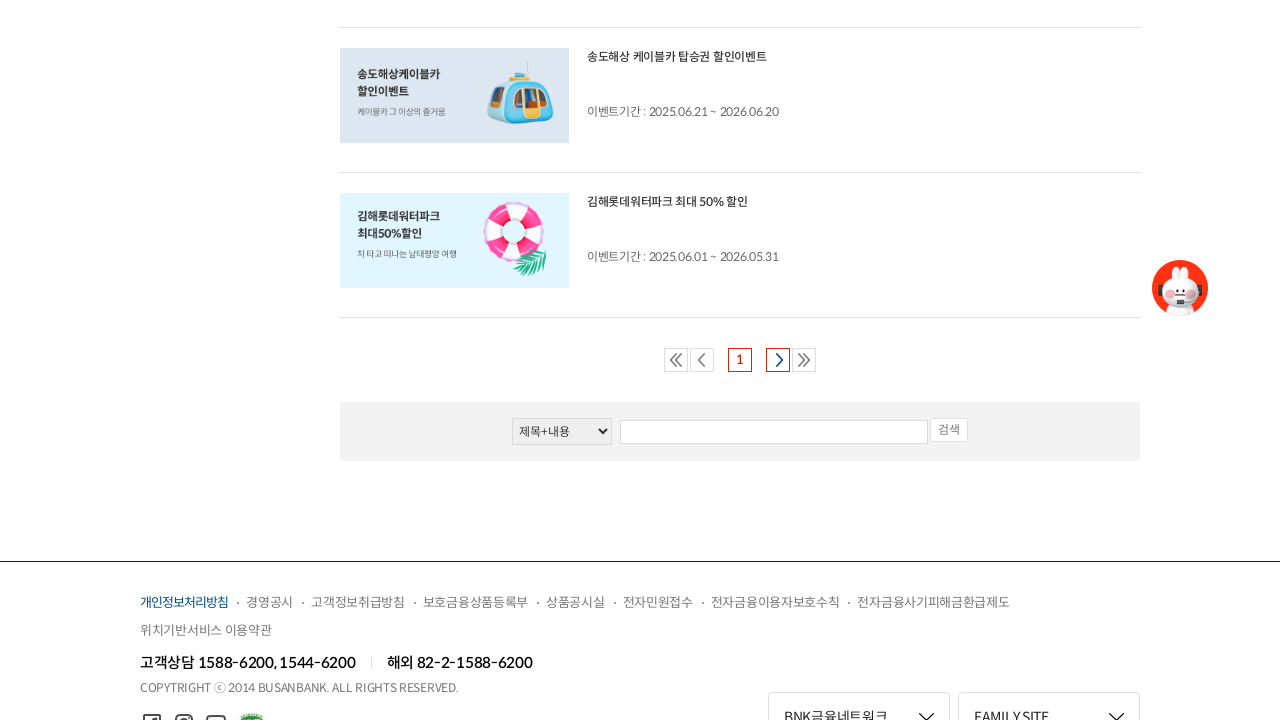

Event list loaded on page 3
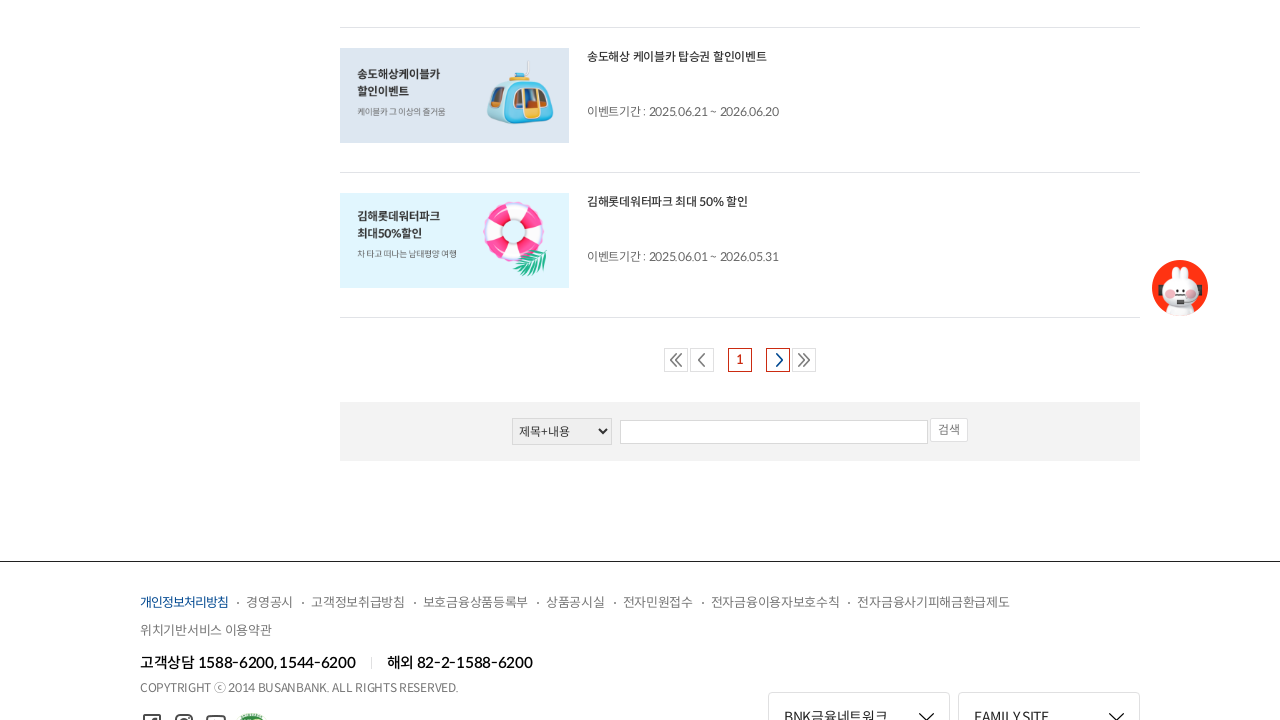

Waited 1 second for page content to stabilize
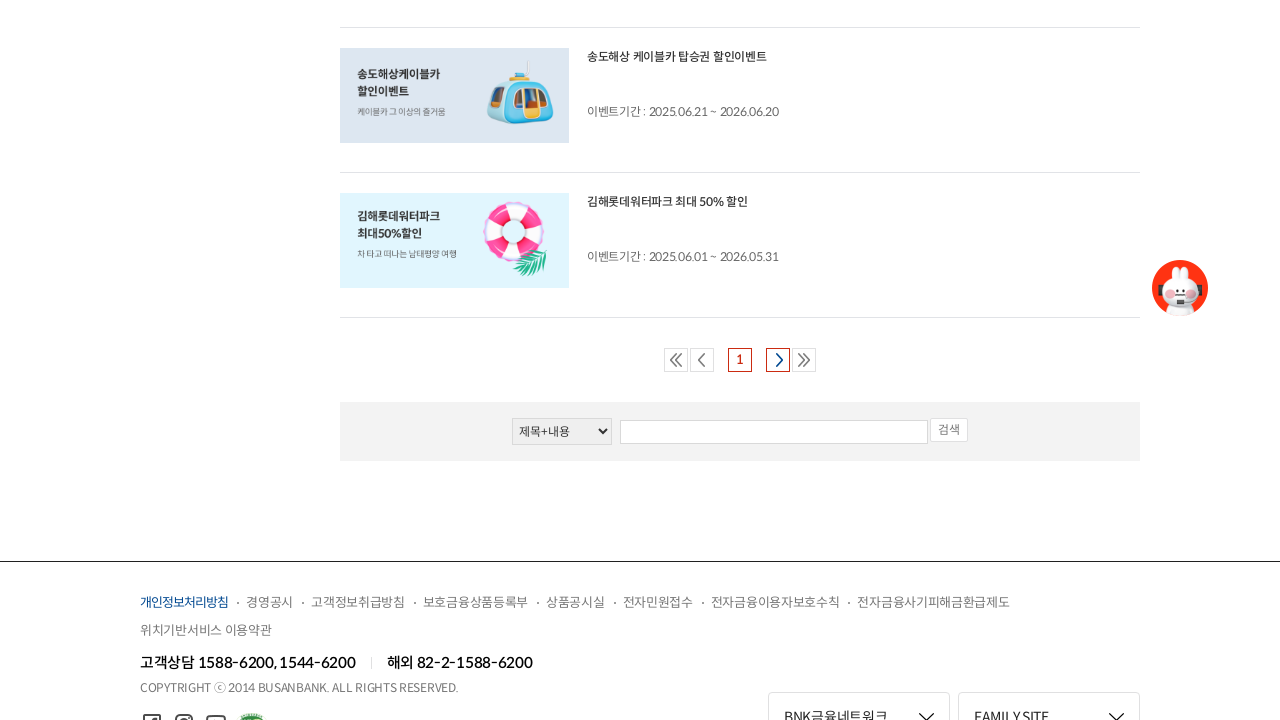

Clicked next button to navigate to page 4 at (778, 360) on .direction.next
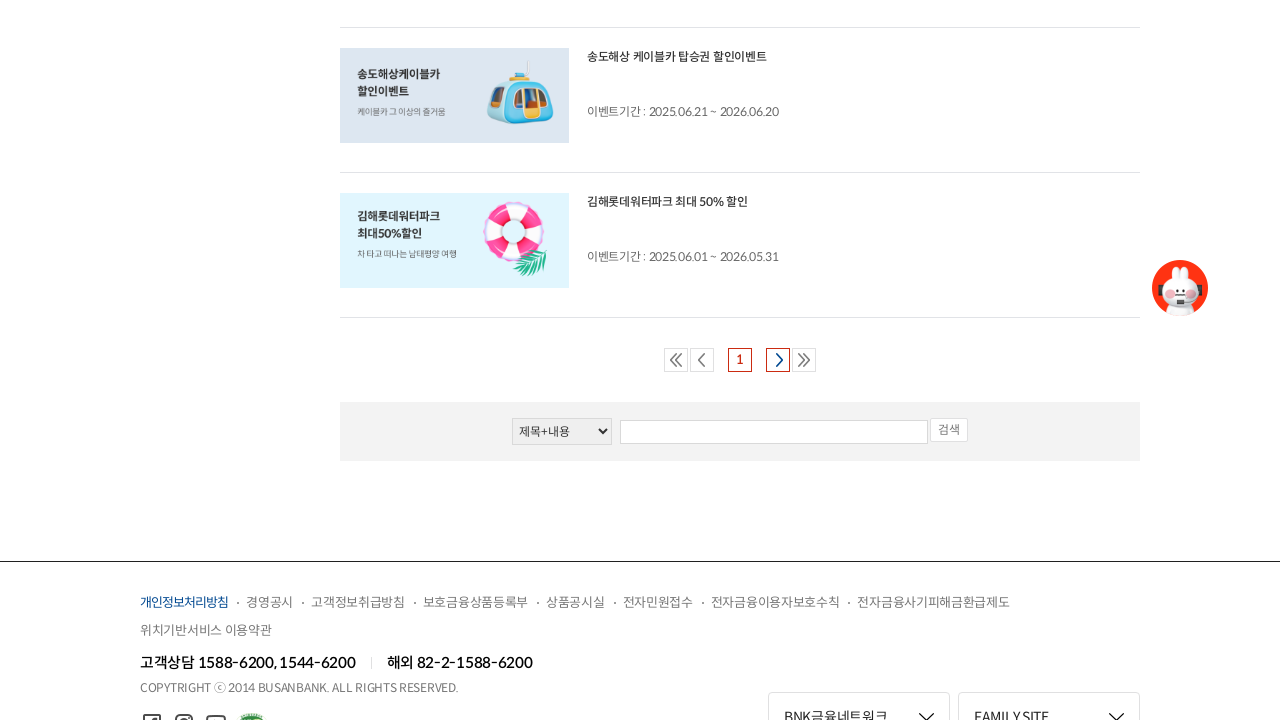

Event list loaded on page 4
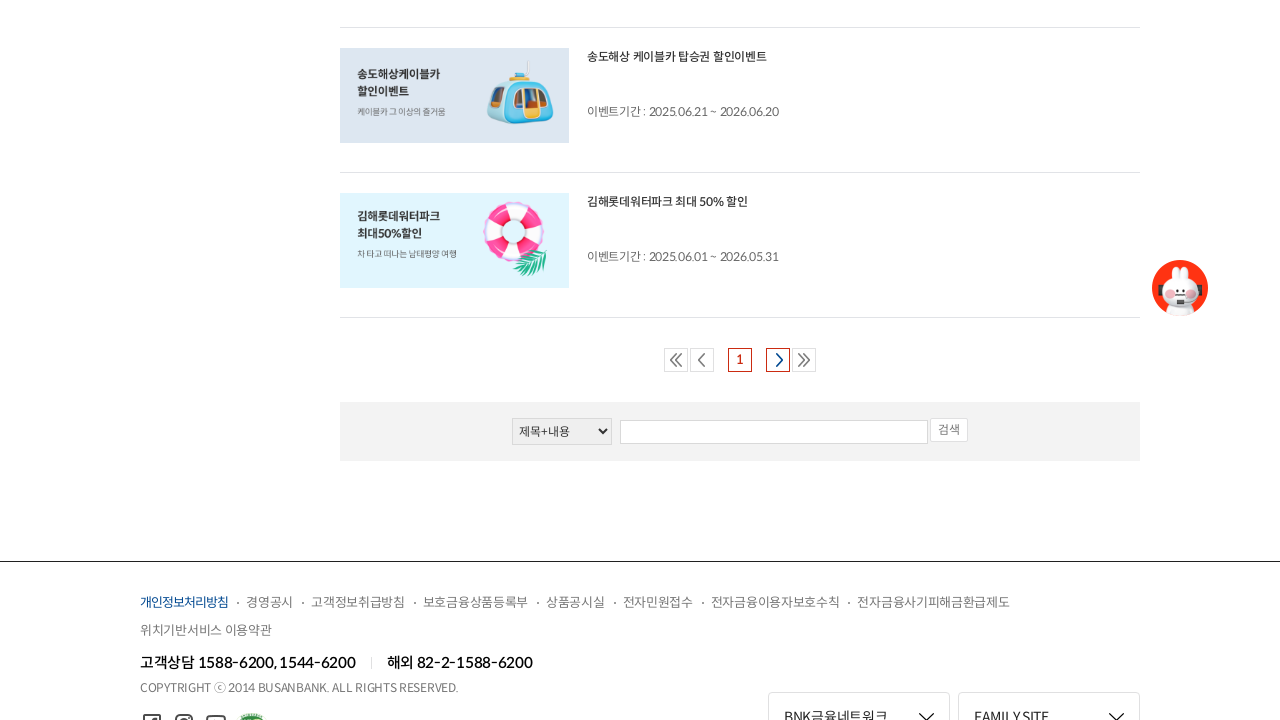

Waited 1 second for page content to stabilize
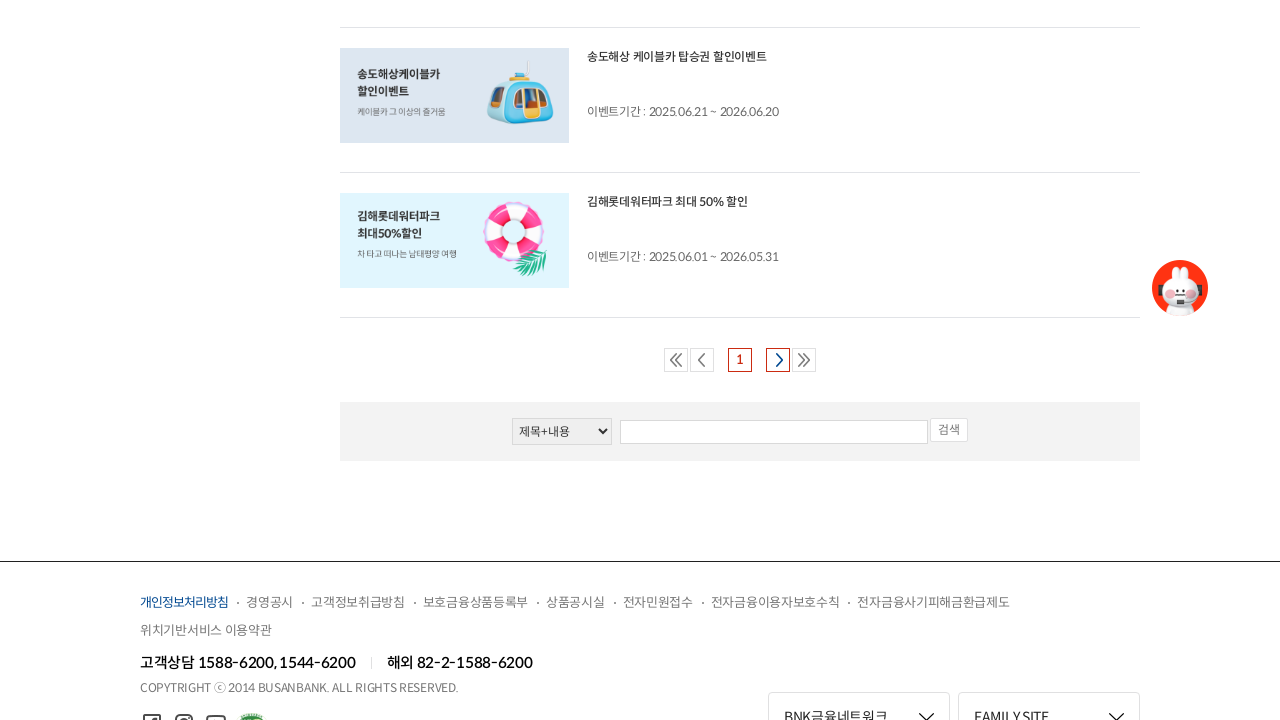

Clicked next button to navigate to page 5 at (778, 360) on .direction.next
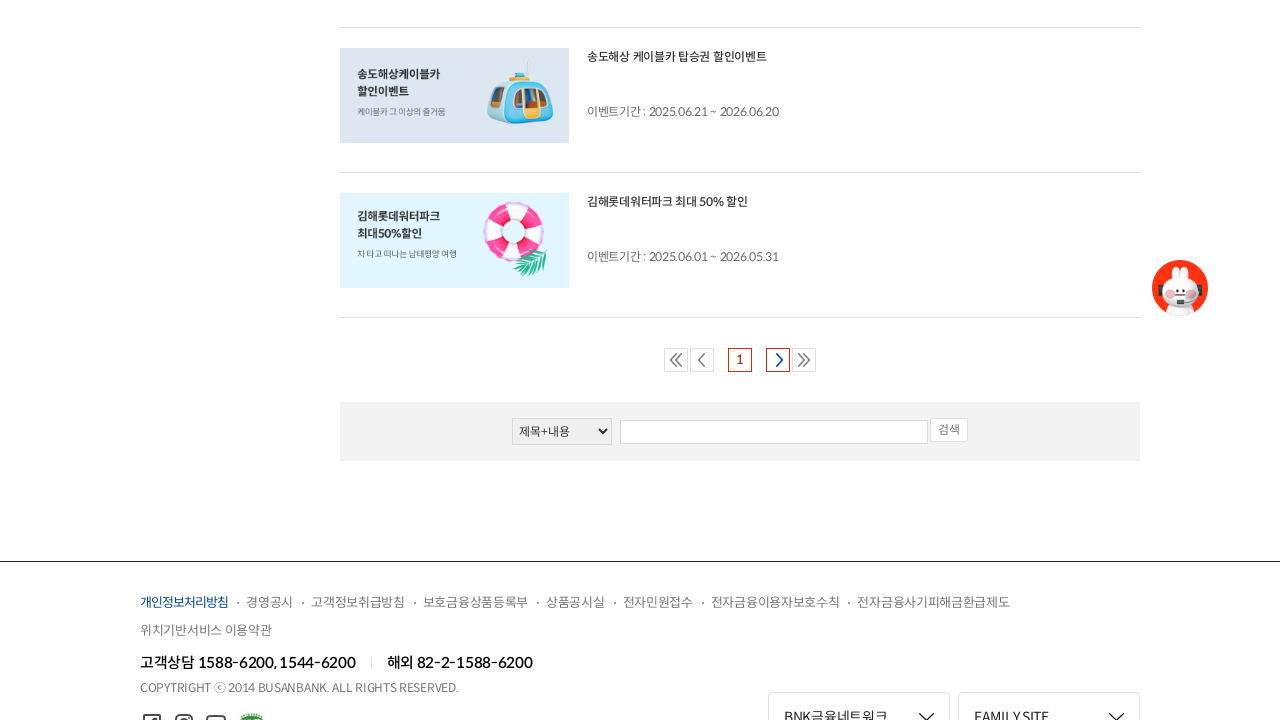

Event list loaded on page 5
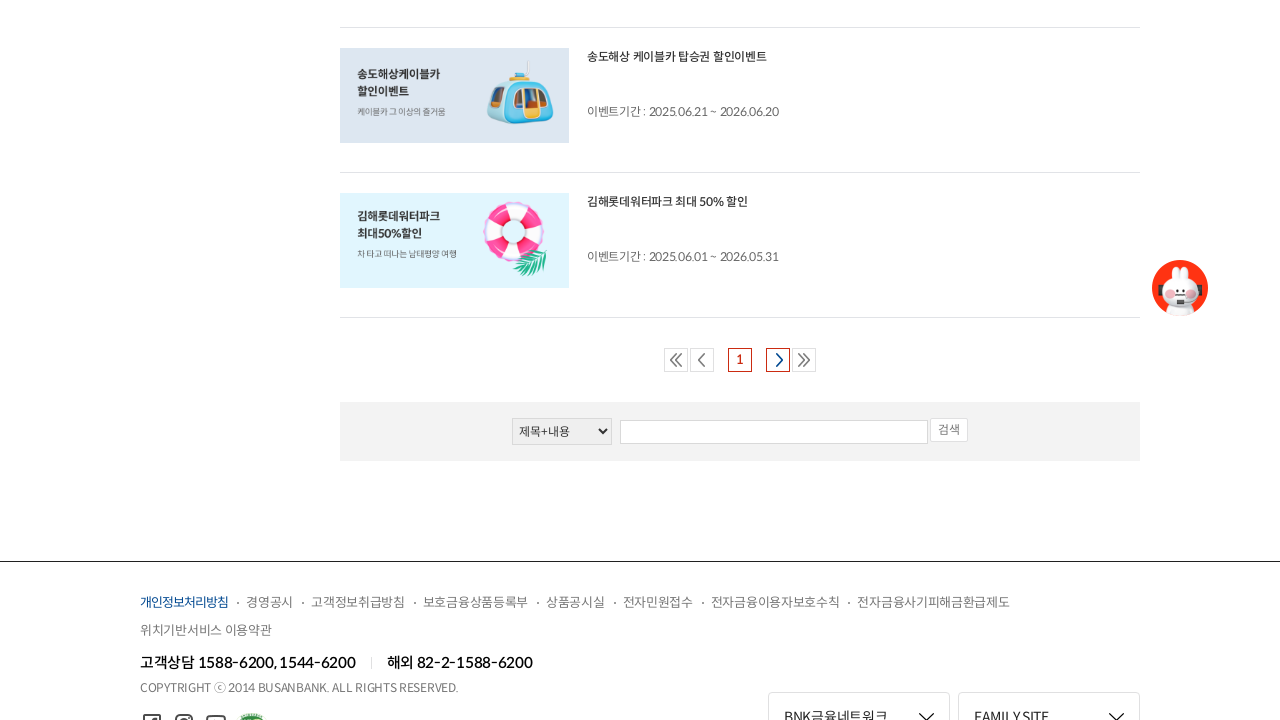

Waited 1 second for page content to stabilize
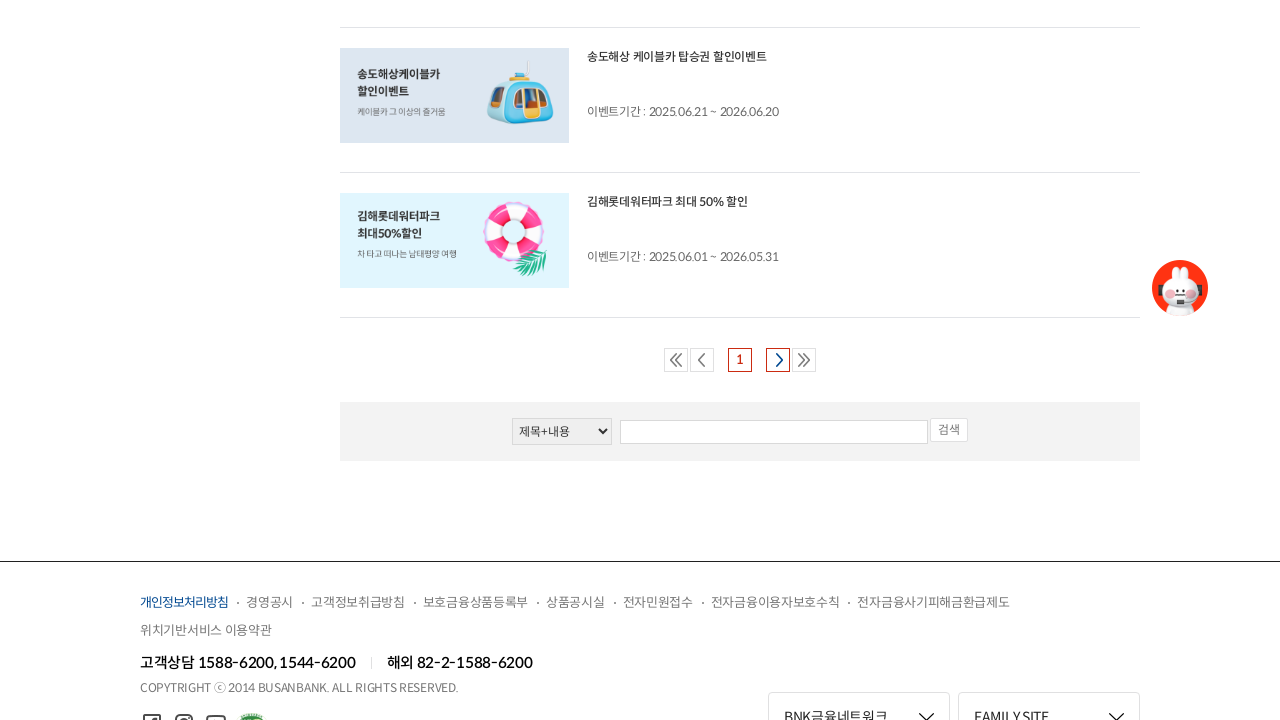

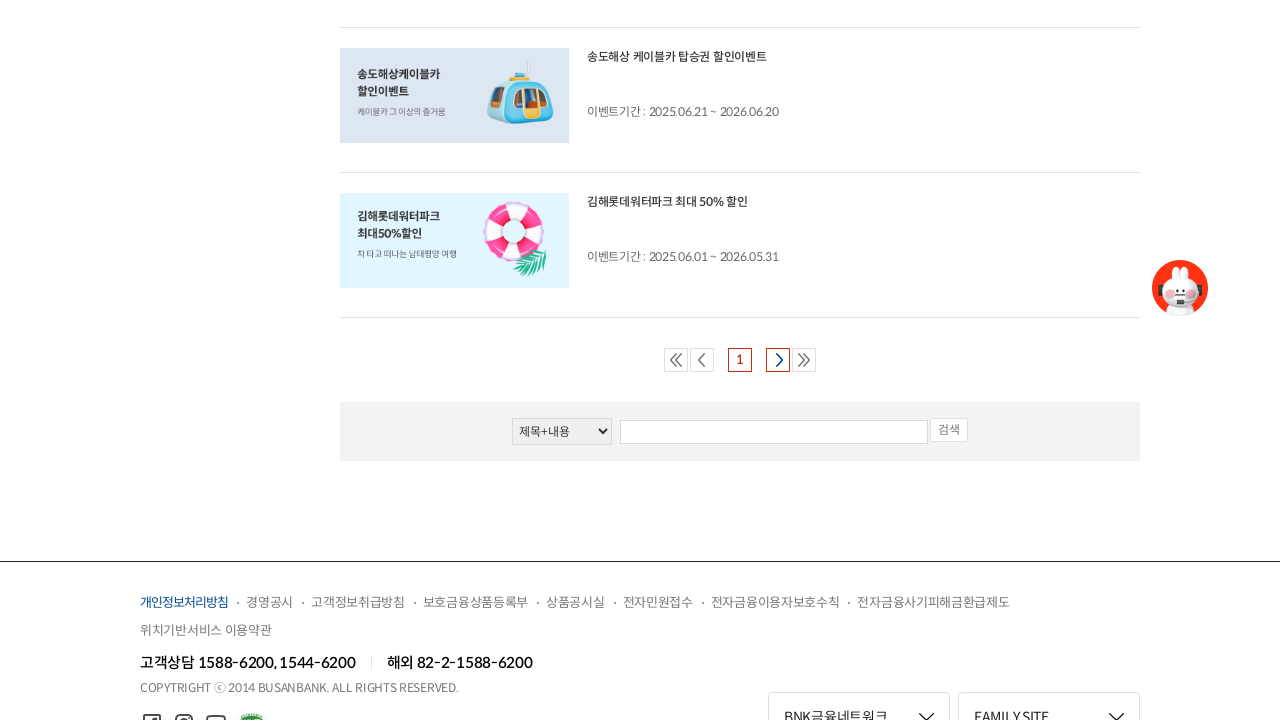